Tests that the Clear completed button displays correctly when there are completed items

Starting URL: https://demo.playwright.dev/todomvc

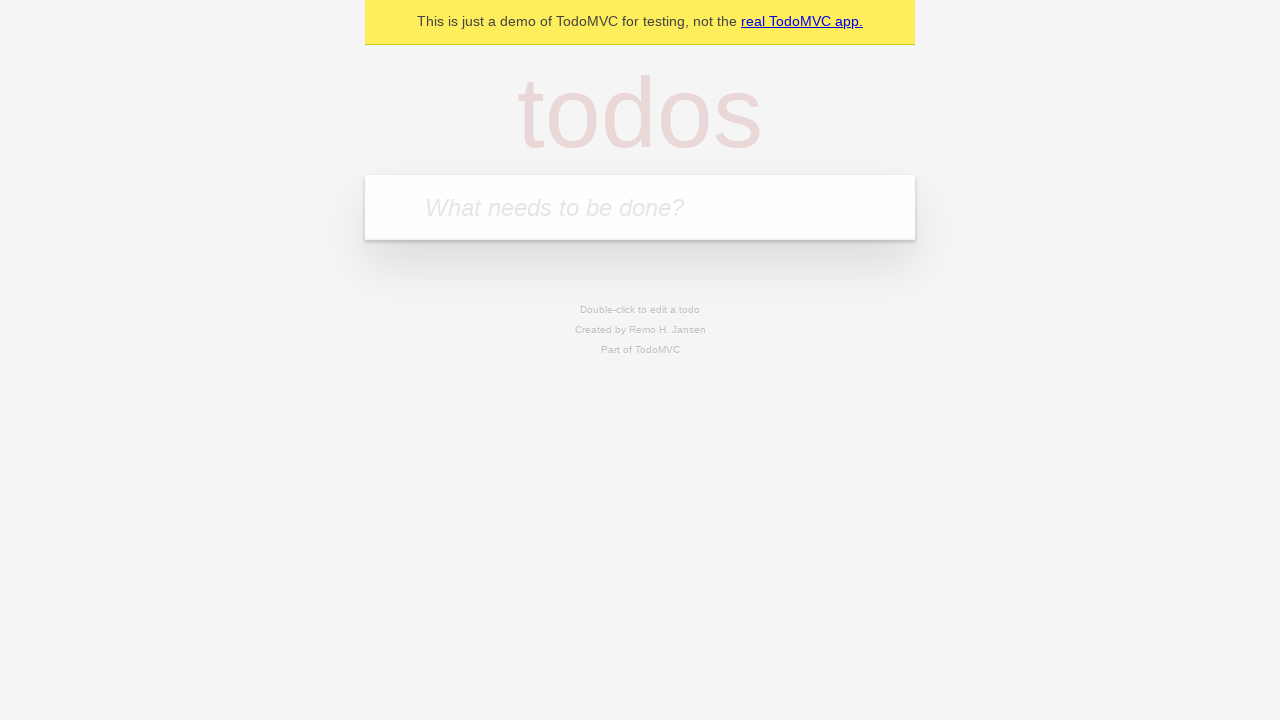

Filled todo input with 'buy some cheese' on internal:attr=[placeholder="What needs to be done?"i]
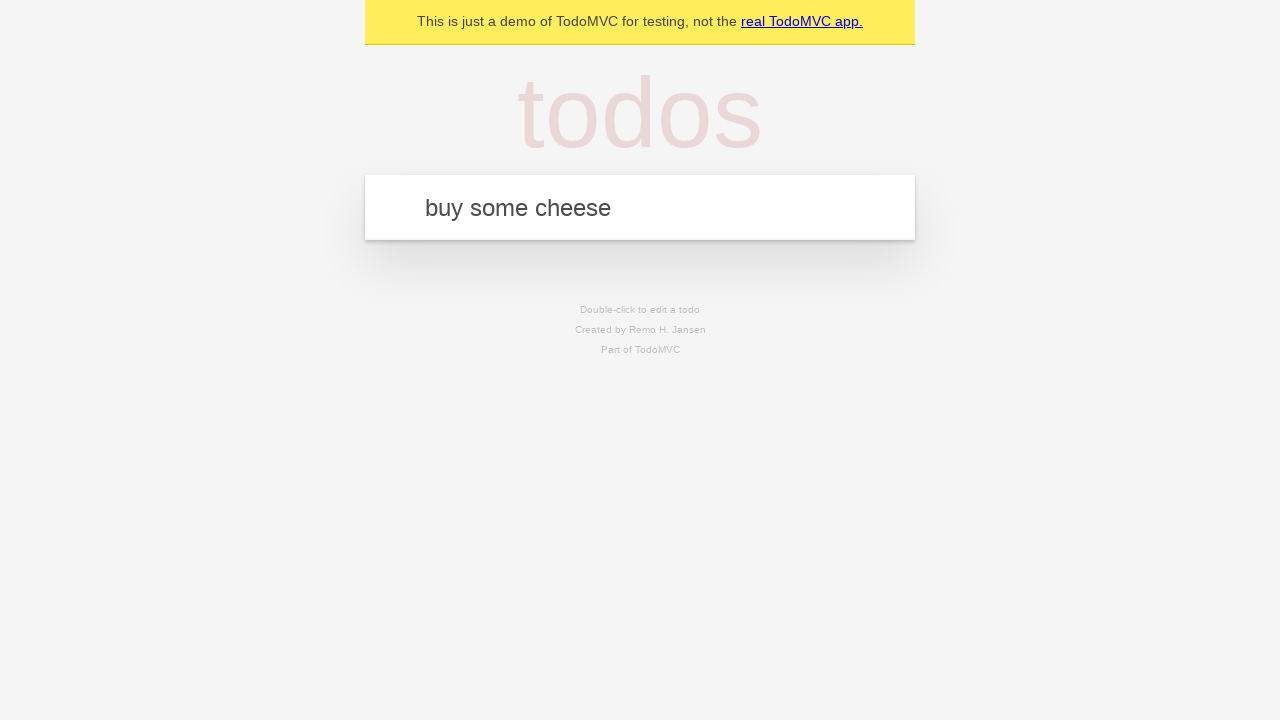

Pressed Enter to create todo 'buy some cheese' on internal:attr=[placeholder="What needs to be done?"i]
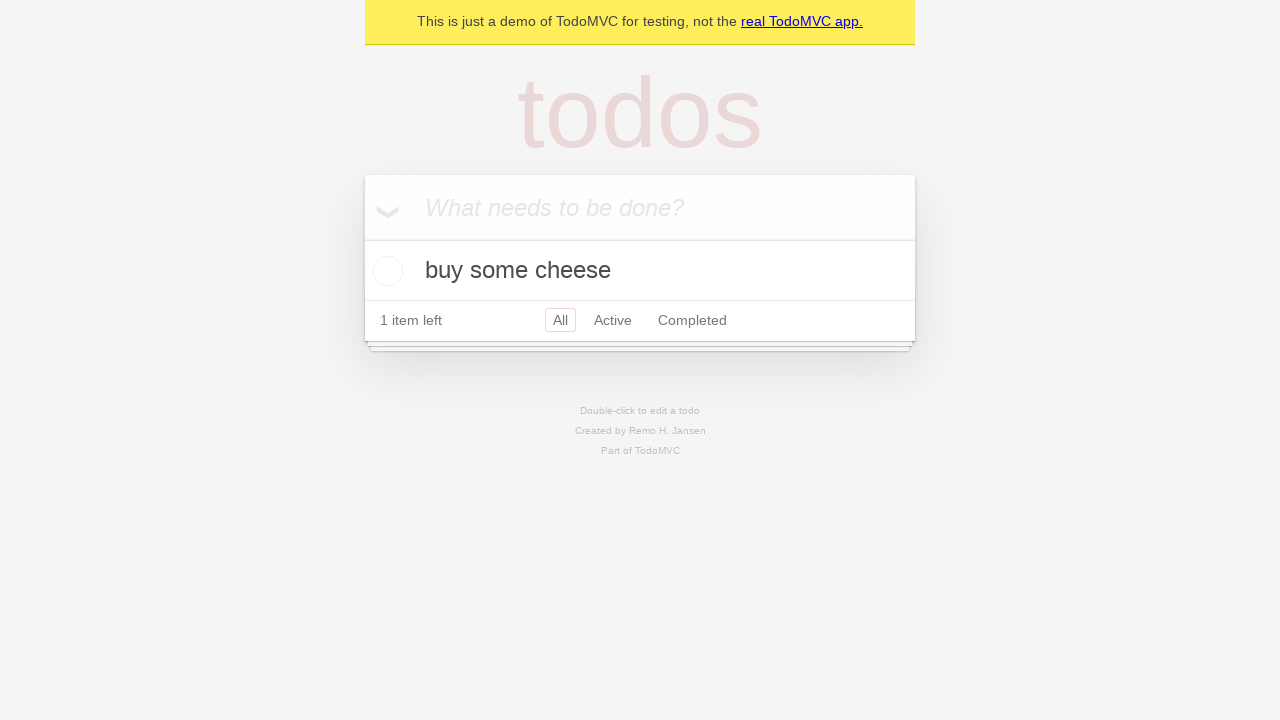

Filled todo input with 'feed the cat' on internal:attr=[placeholder="What needs to be done?"i]
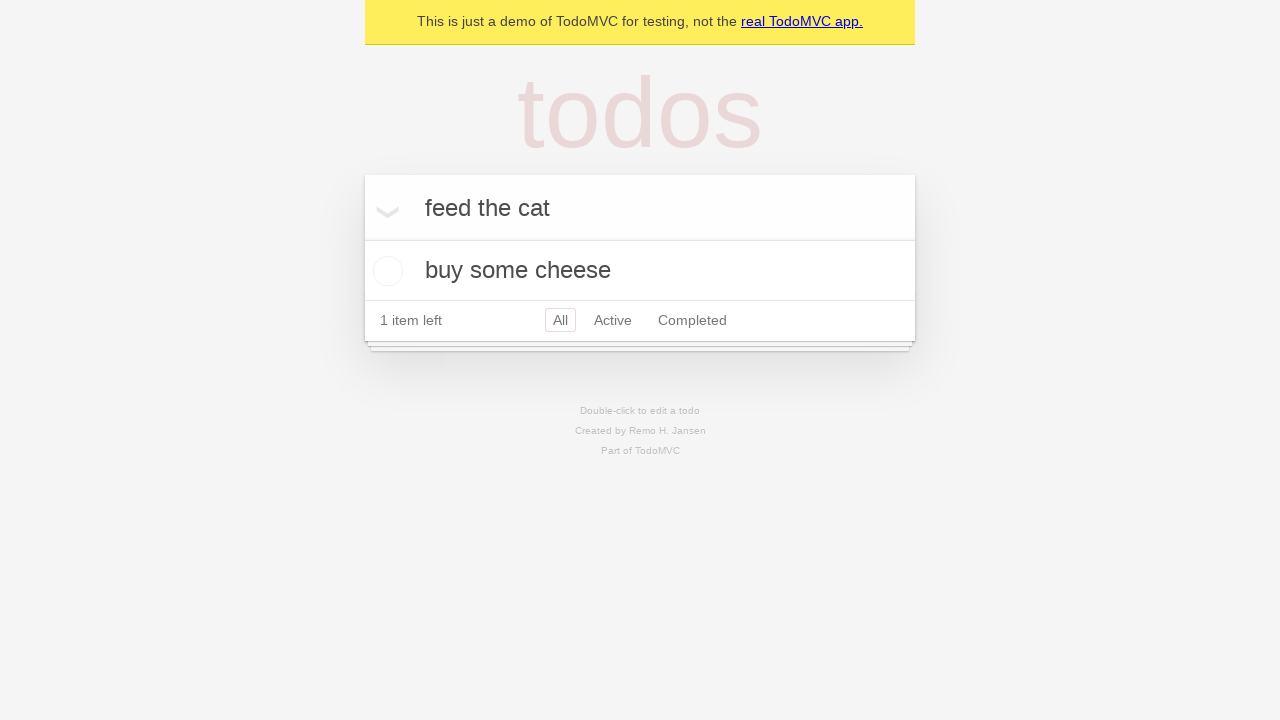

Pressed Enter to create todo 'feed the cat' on internal:attr=[placeholder="What needs to be done?"i]
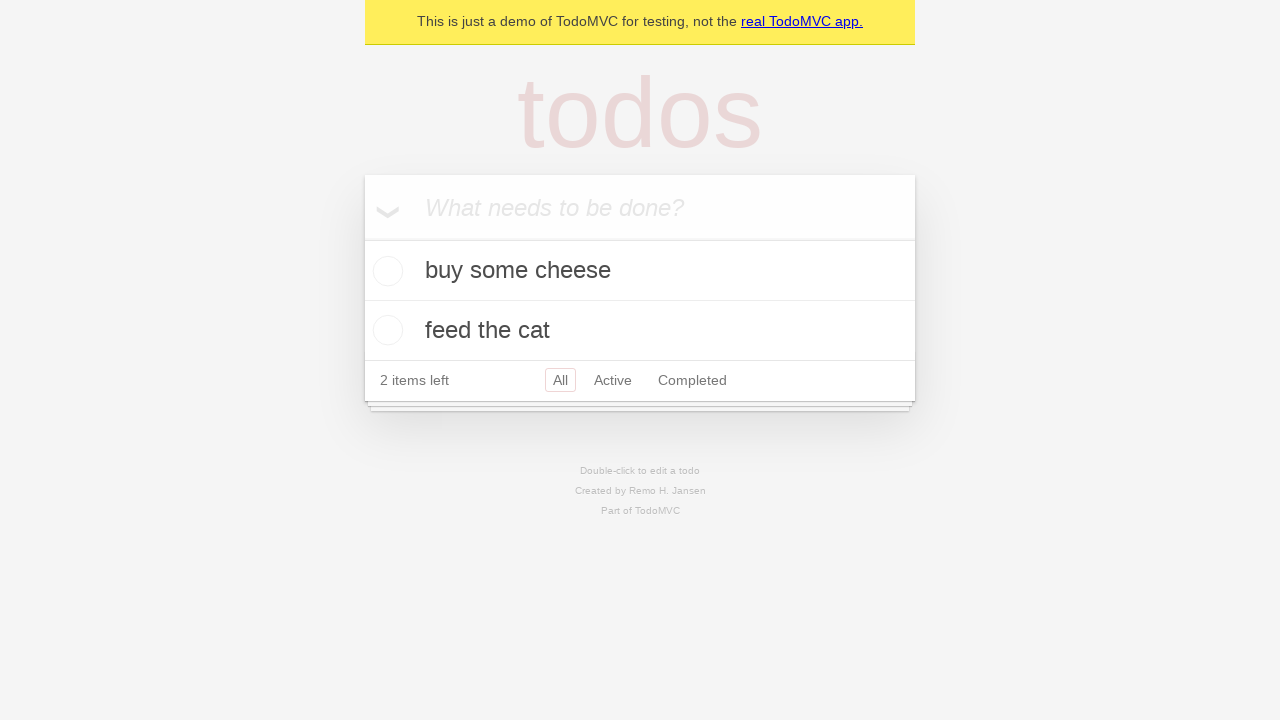

Filled todo input with 'book a doctors appointment' on internal:attr=[placeholder="What needs to be done?"i]
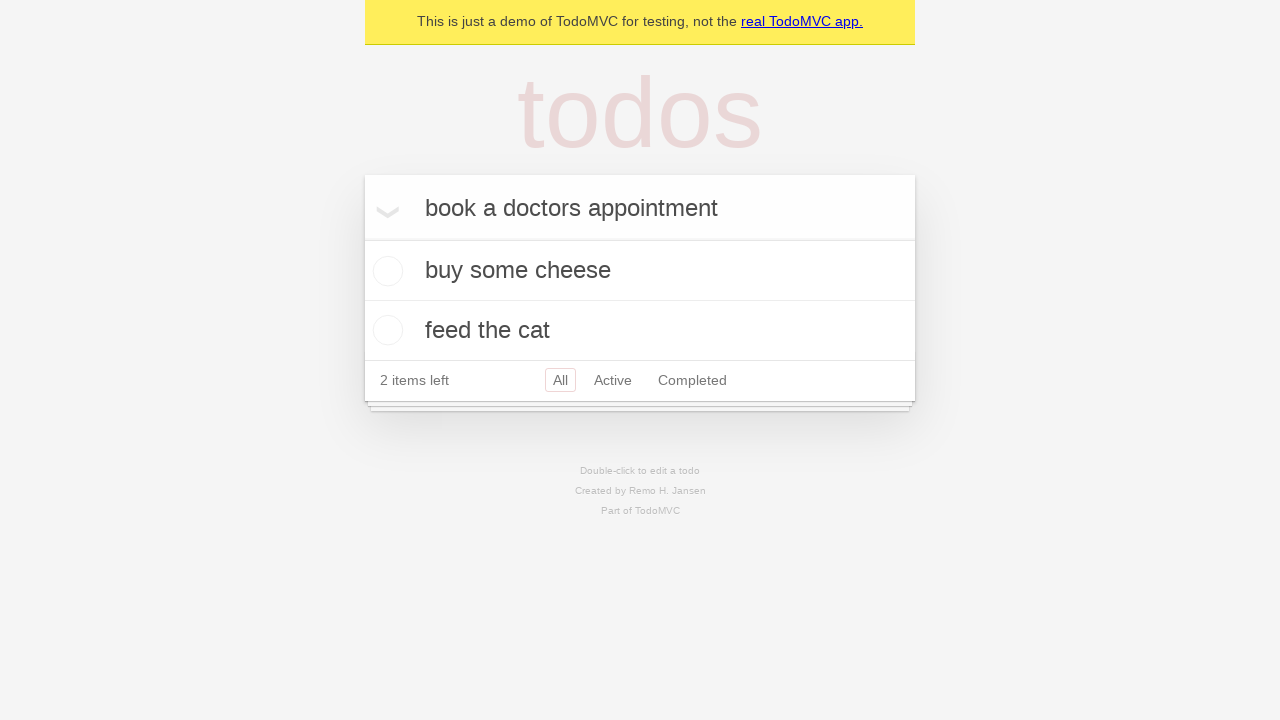

Pressed Enter to create todo 'book a doctors appointment' on internal:attr=[placeholder="What needs to be done?"i]
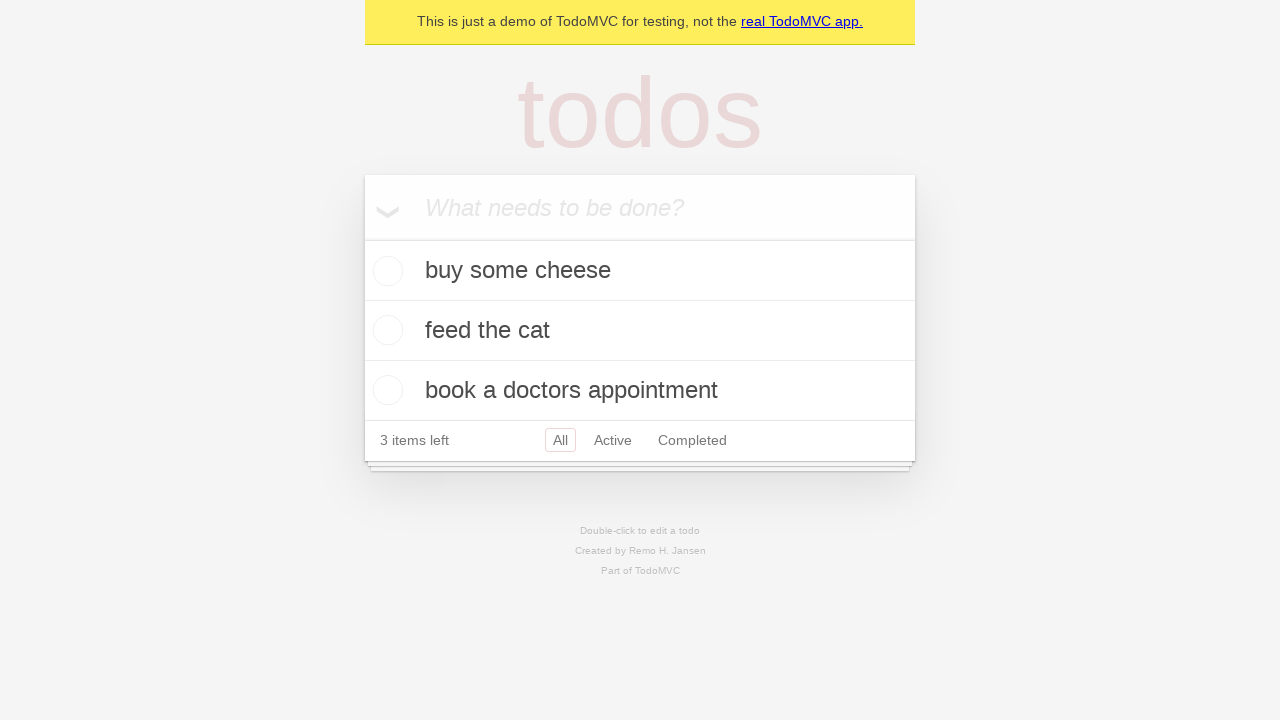

Waited for all 3 todos to be created
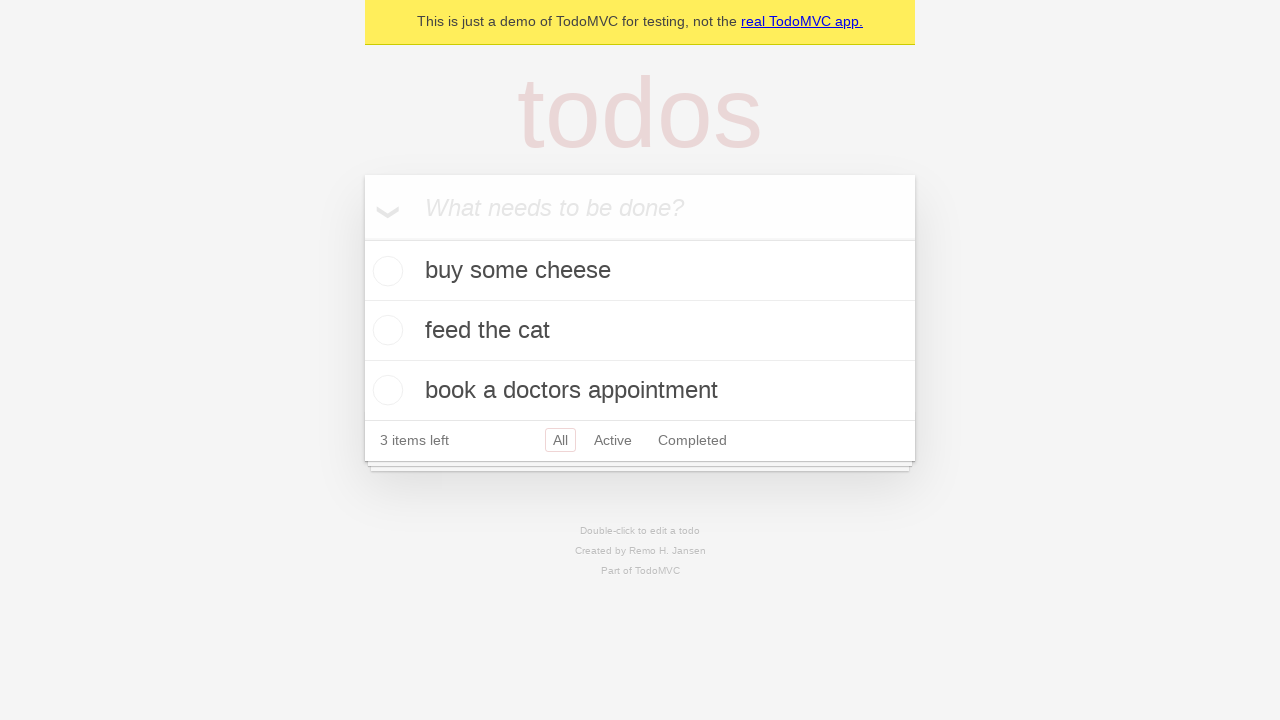

Checked the first todo item at (385, 271) on .todo-list li .toggle >> nth=0
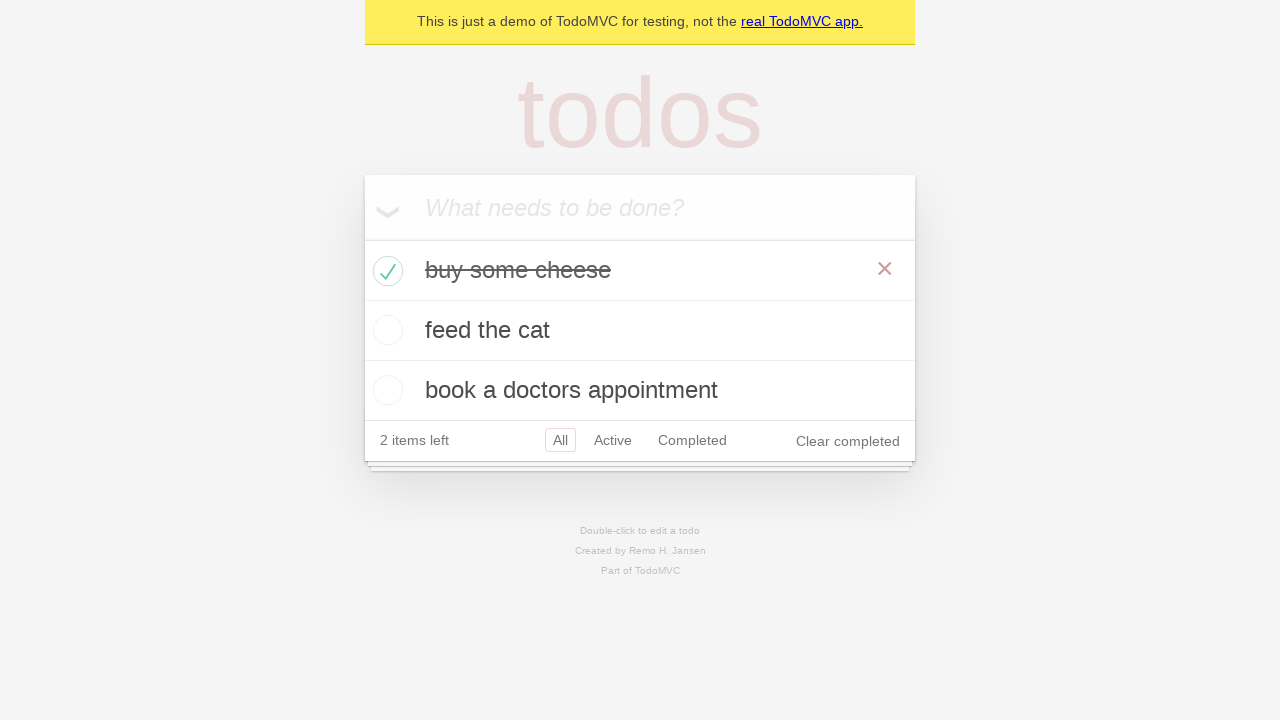

Clear completed button is now visible
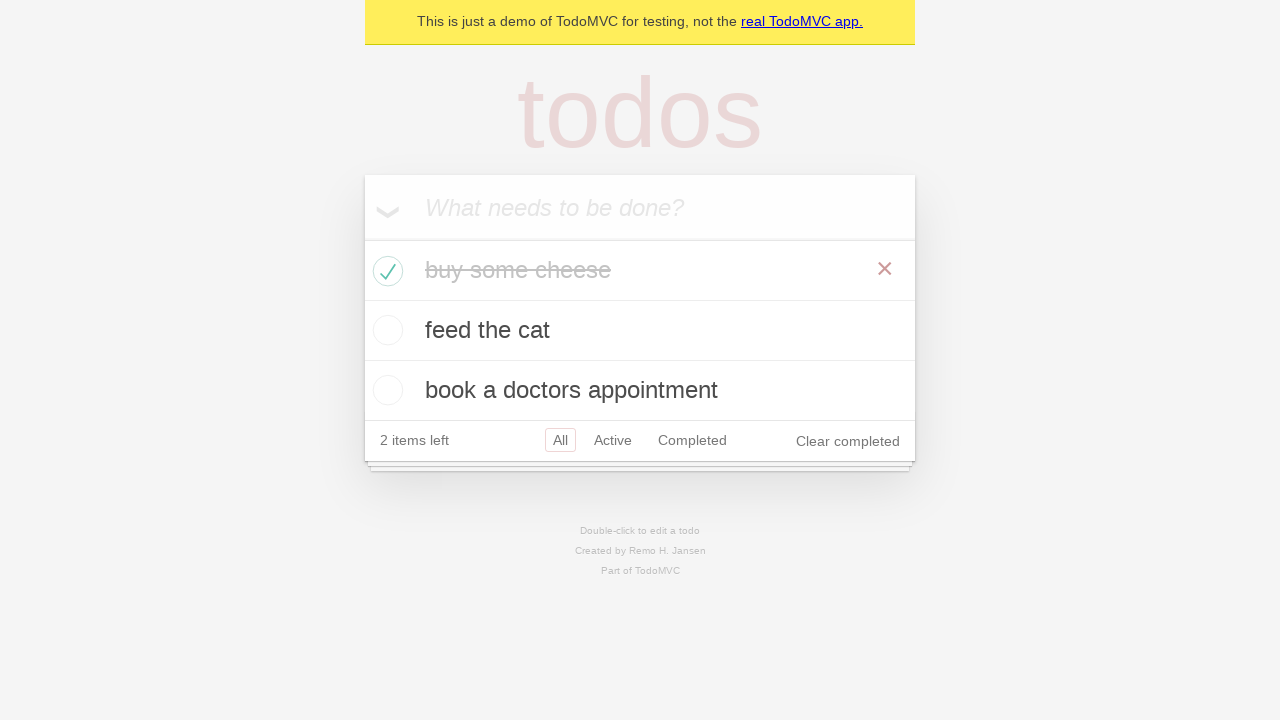

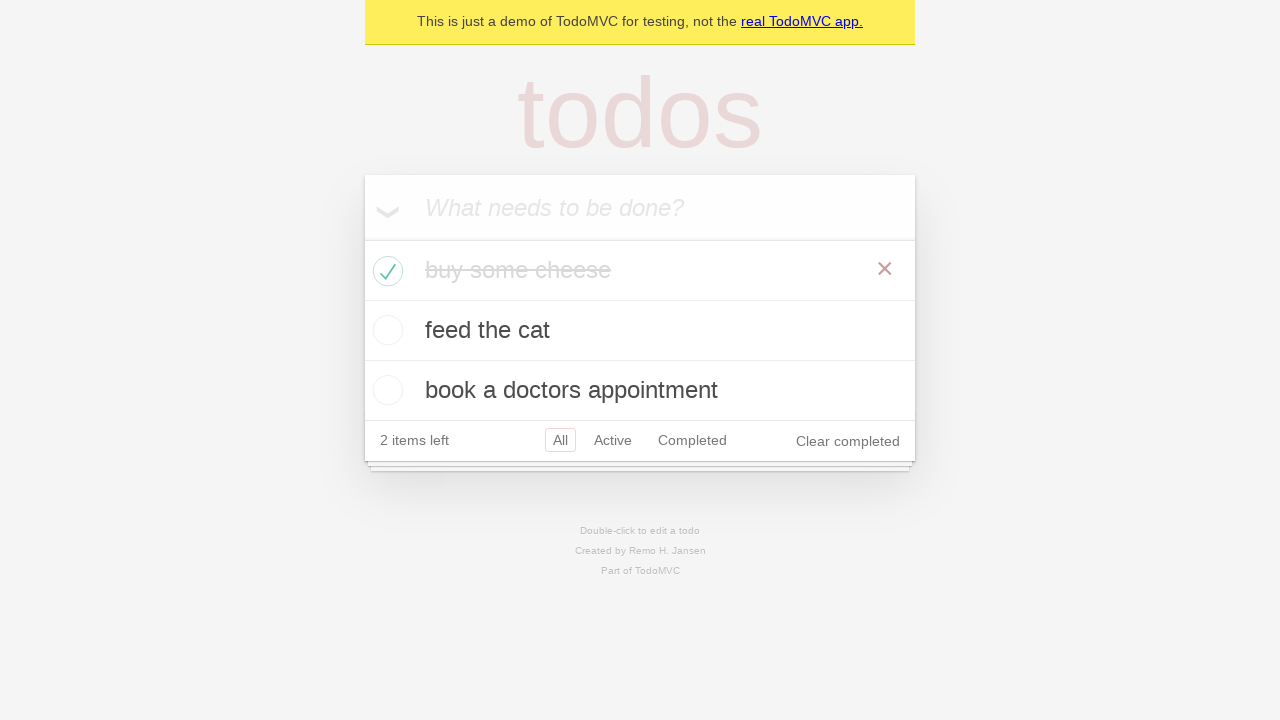